Opens DemoQA homepage and clicks on the header image to verify it exists

Starting URL: https://demoqa.com/

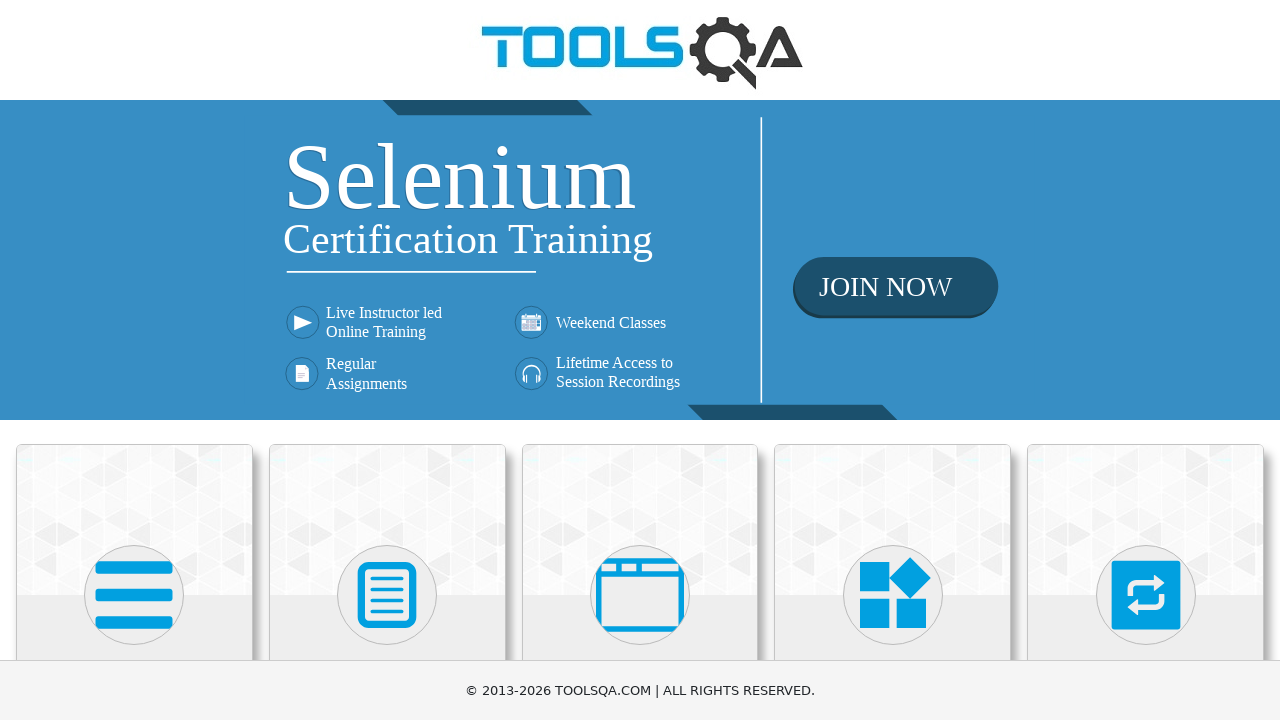

Navigated to DemoQA homepage
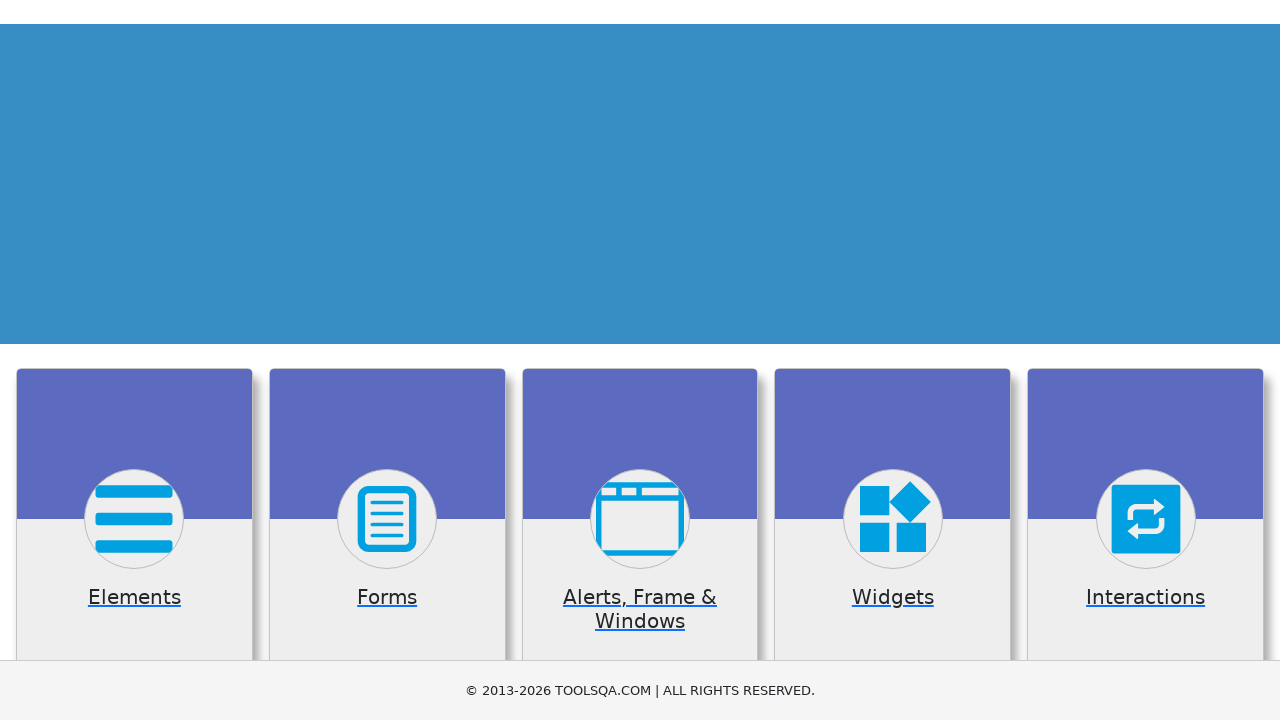

Clicked on the header image to verify it exists at (640, 50) on xpath=//header/a/img
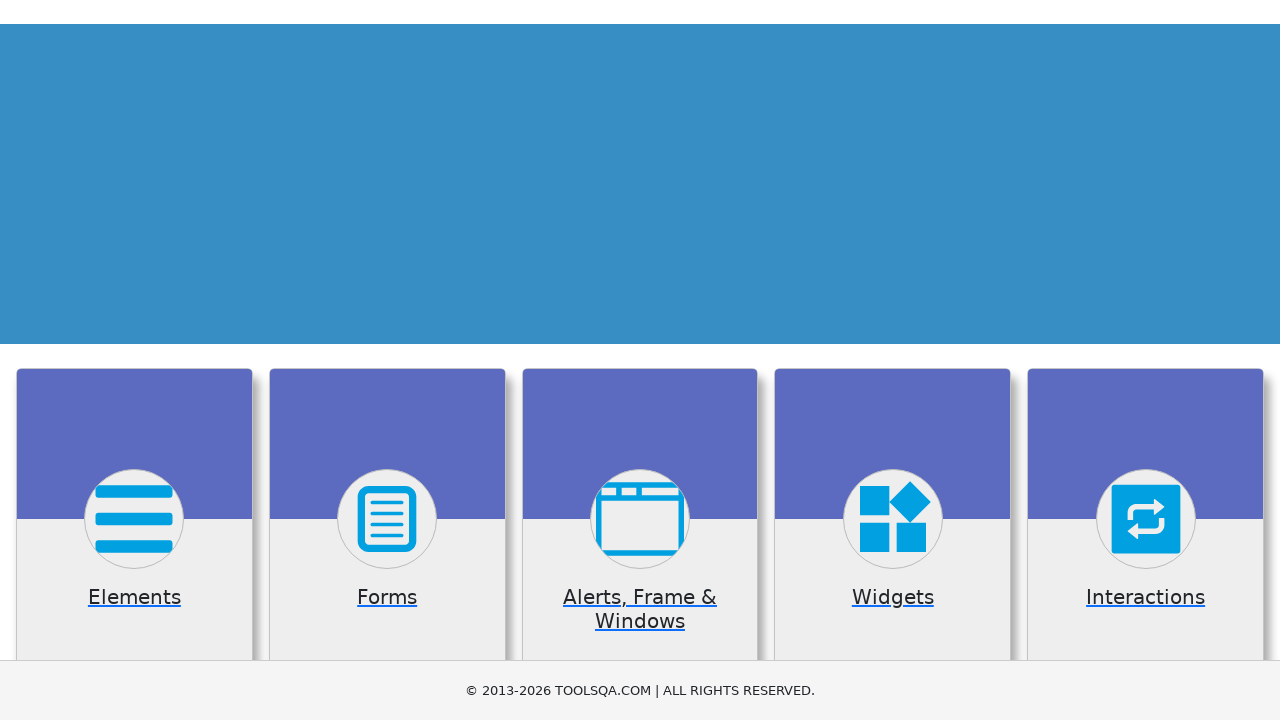

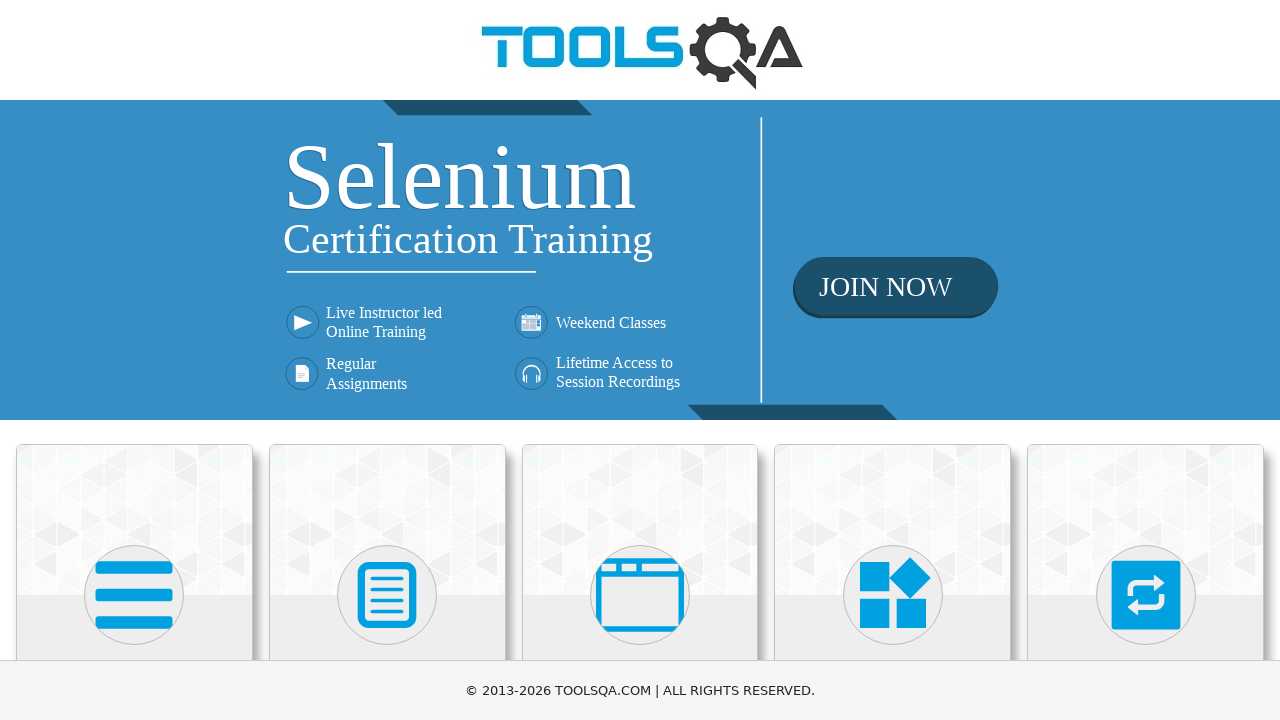